Tests e-commerce functionality by adding specific vegetable items (Cucumber, Brocolli, Beetroot) to cart, proceeding to checkout, and applying a promo code to verify discount functionality.

Starting URL: https://rahulshettyacademy.com/seleniumPractise/

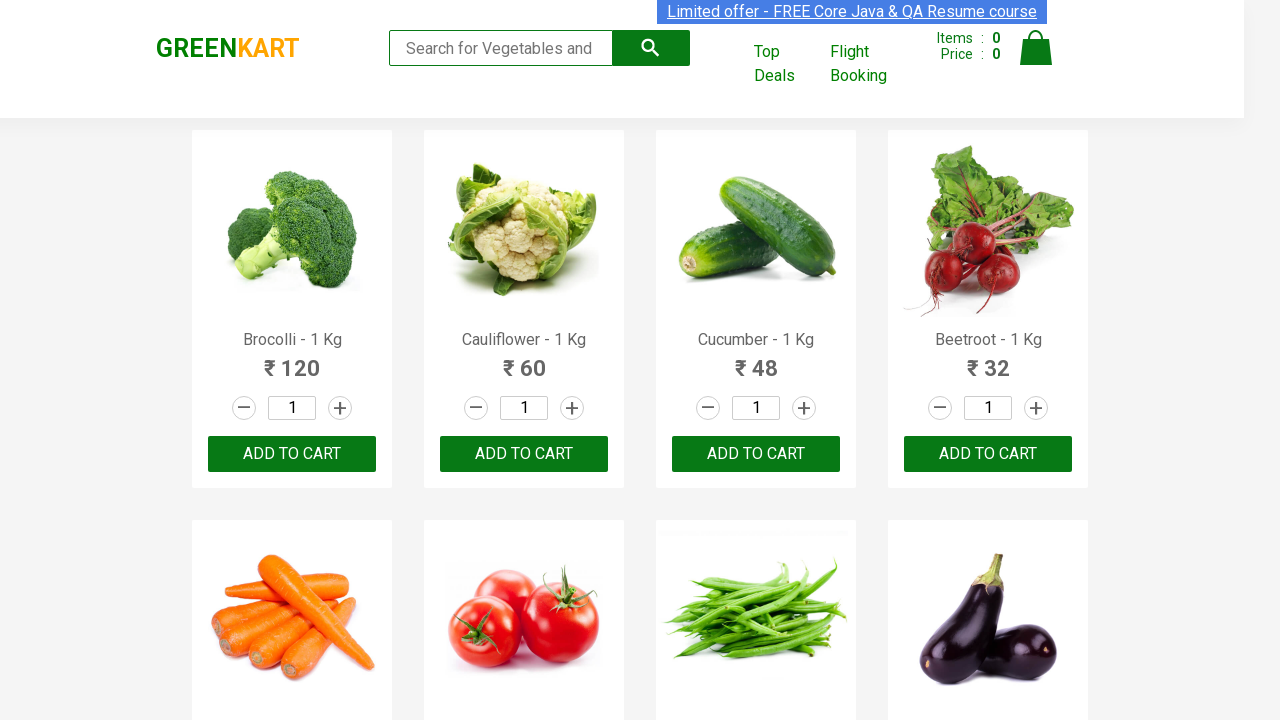

Waited for product names to load on the e-commerce page
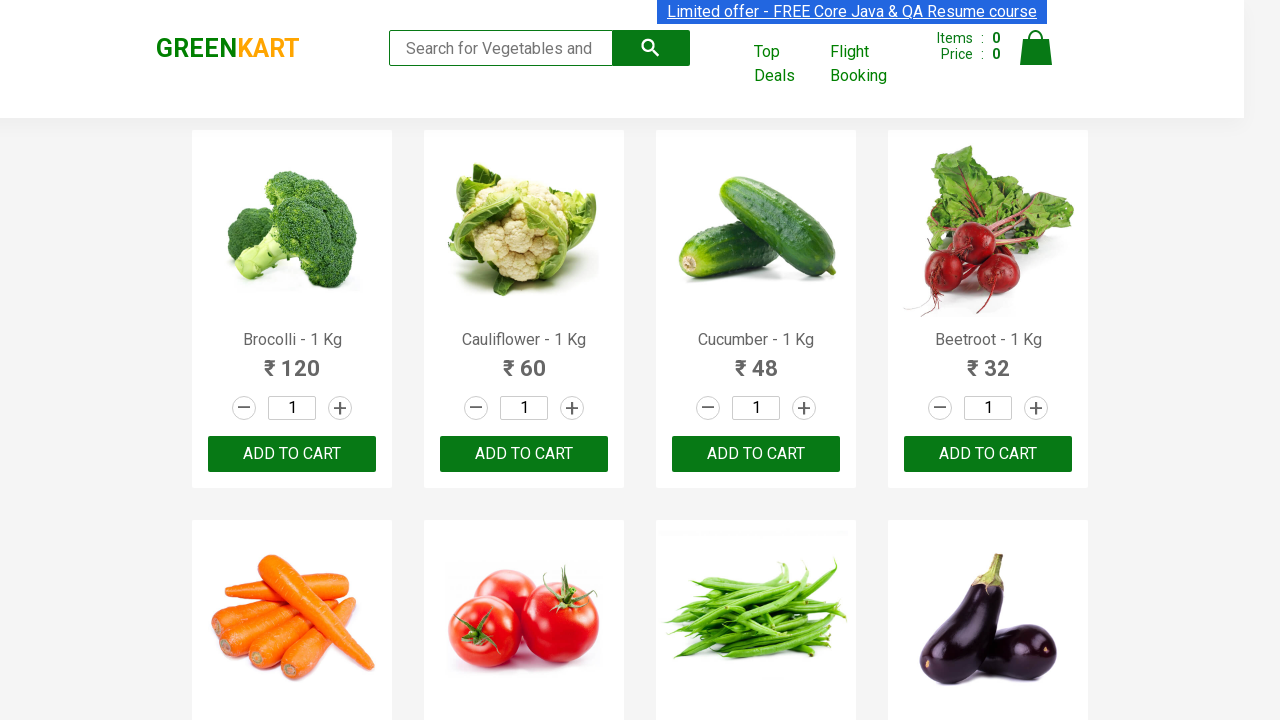

Retrieved all product name elements from the page
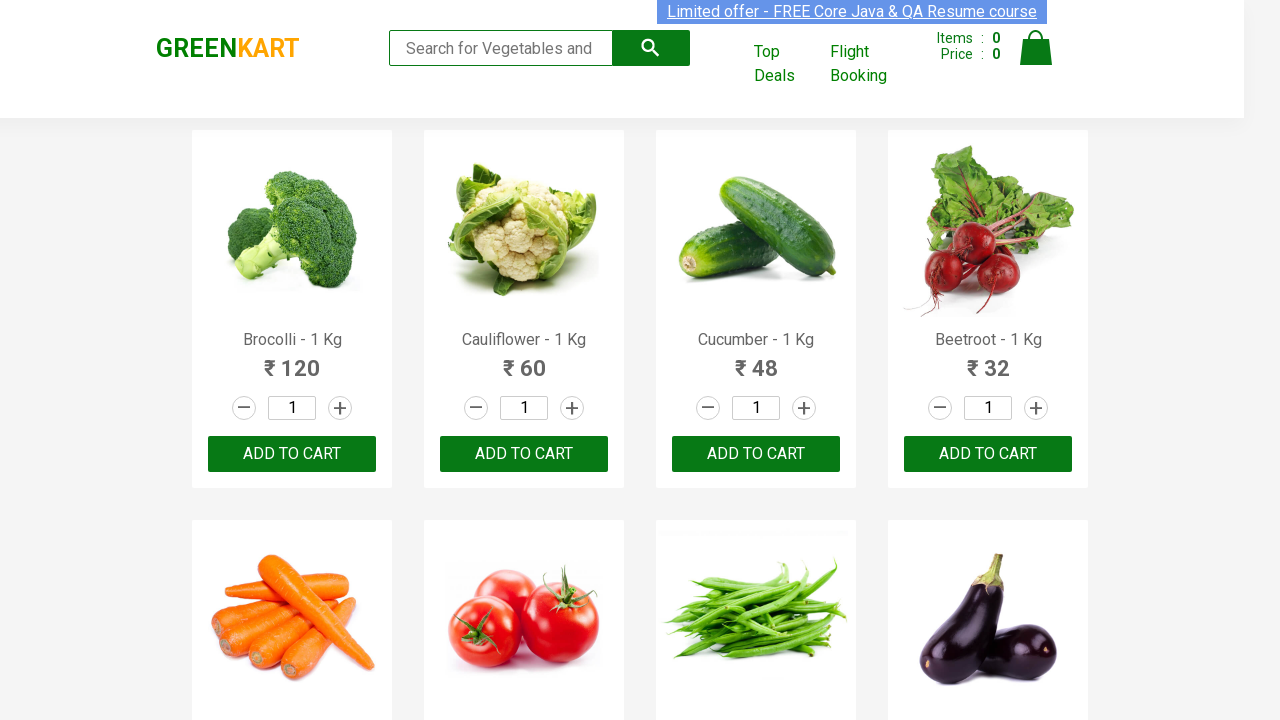

Retrieved all 'Add to Cart' buttons from the page
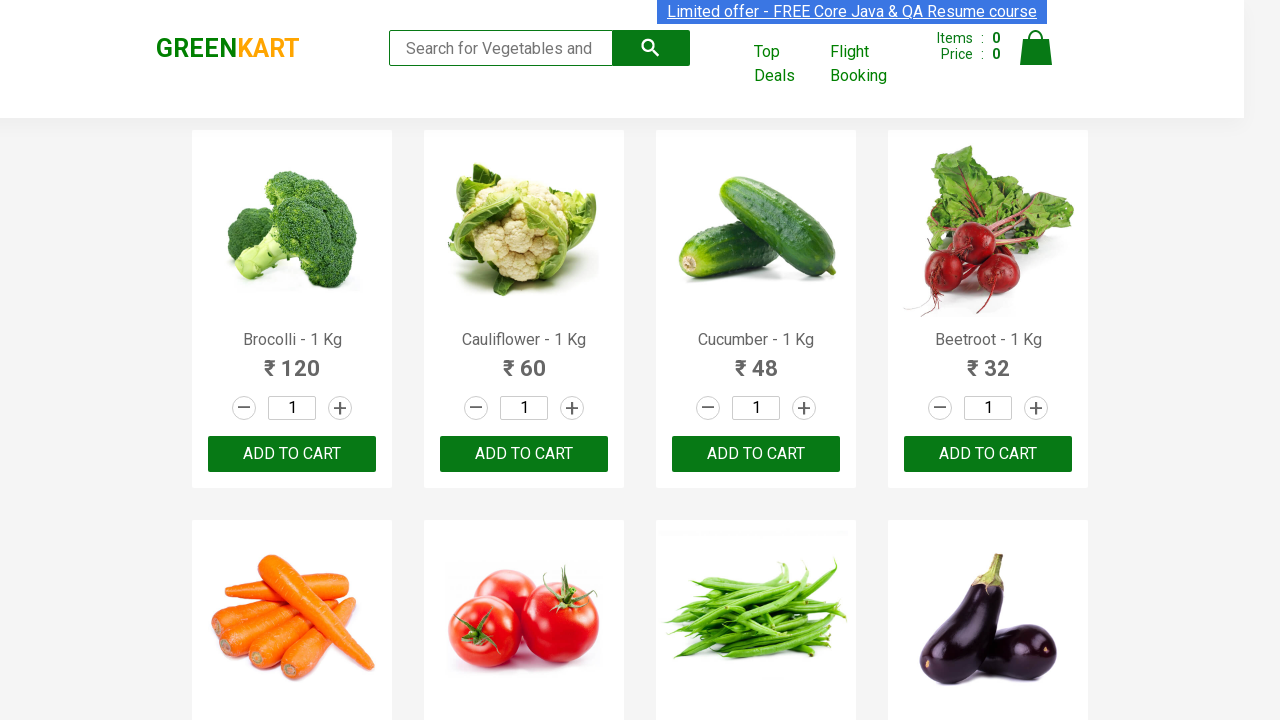

Added 'Brocolli' to cart at (292, 454) on xpath=//div[@class='product-action']/button >> nth=0
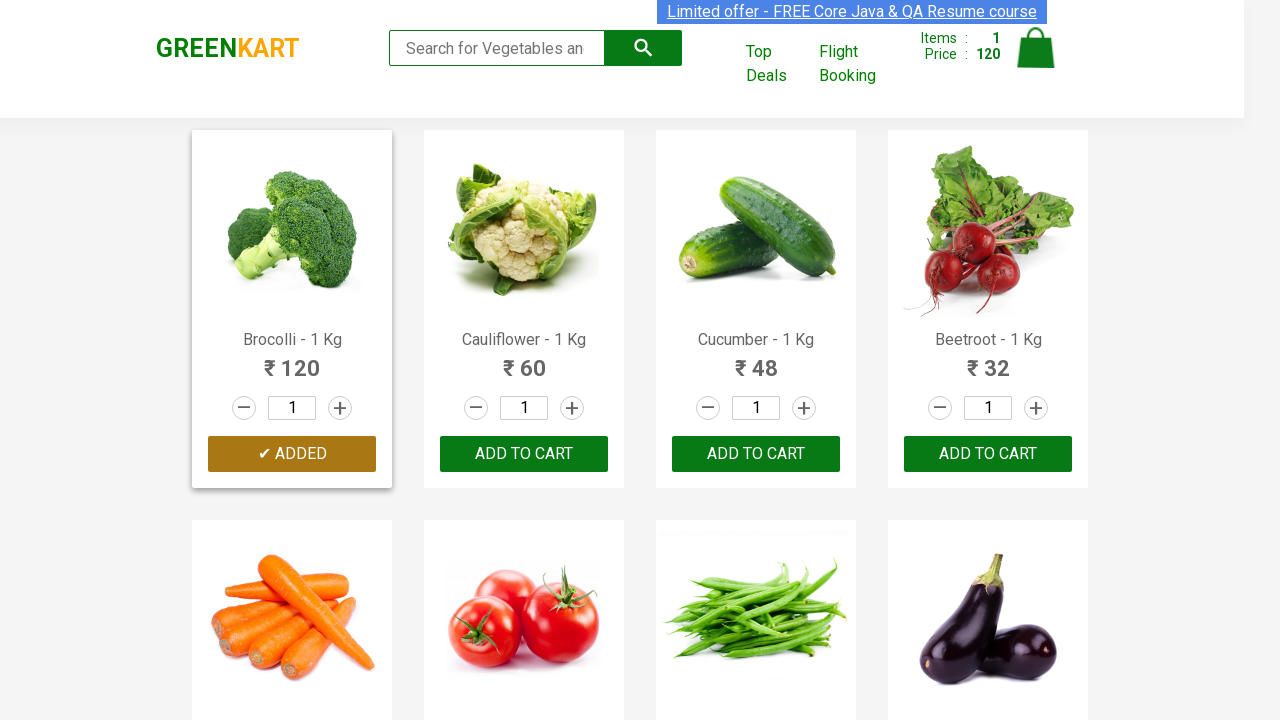

Added 'Cucumber' to cart at (756, 454) on xpath=//div[@class='product-action']/button >> nth=2
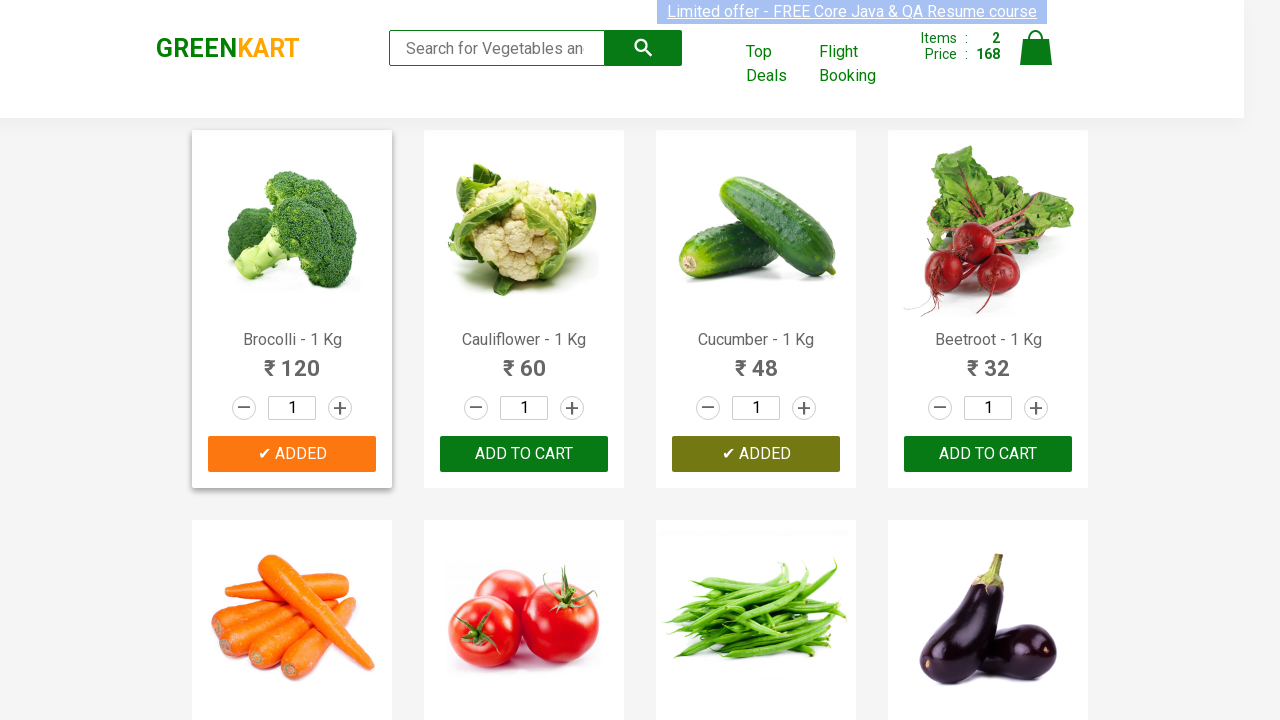

Added 'Beetroot' to cart at (988, 454) on xpath=//div[@class='product-action']/button >> nth=3
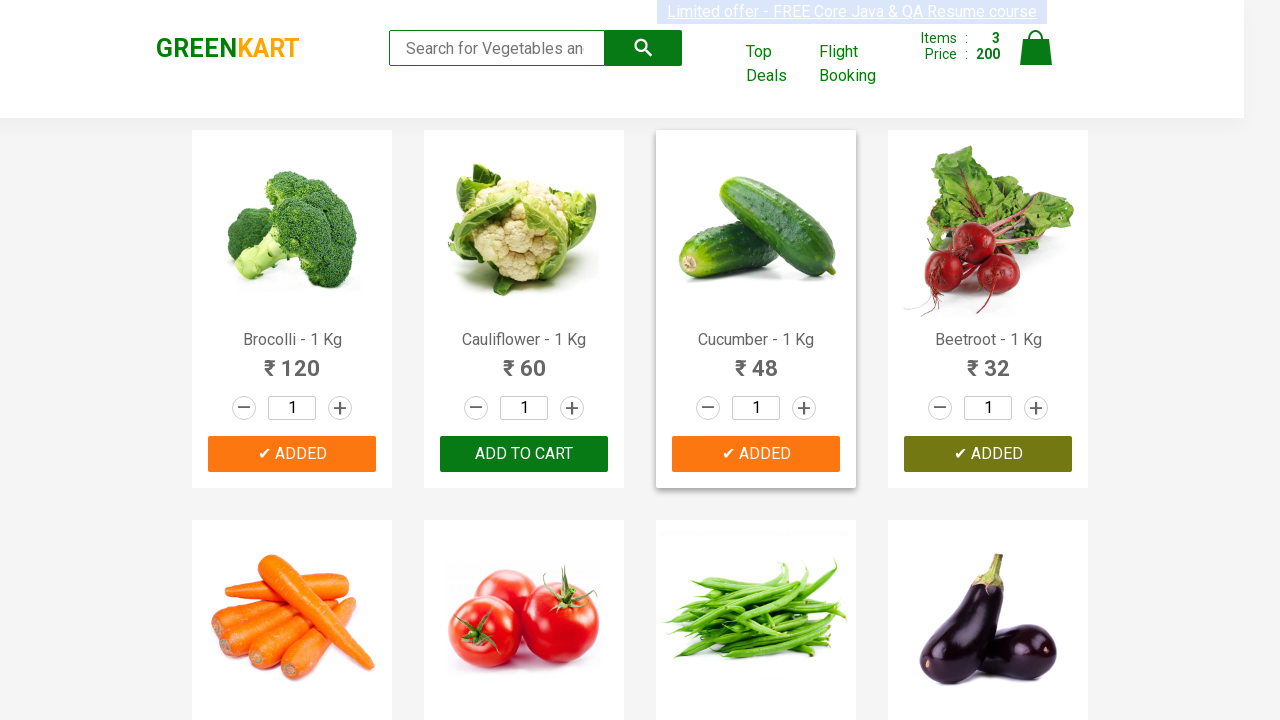

Clicked on the cart icon to open the shopping cart at (1036, 48) on img[alt='Cart']
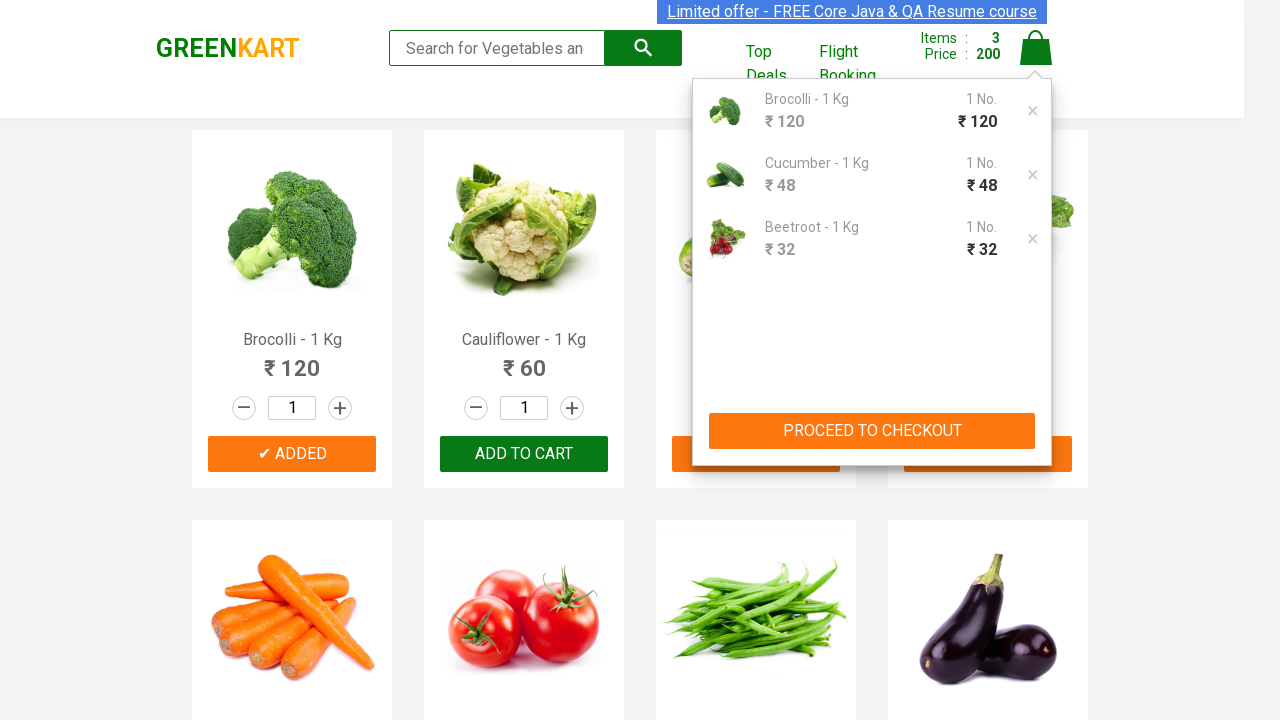

Clicked 'PROCEED TO CHECKOUT' button to move to checkout page at (872, 431) on xpath=//button[contains(text(),'PROCEED TO CHECKOUT')]
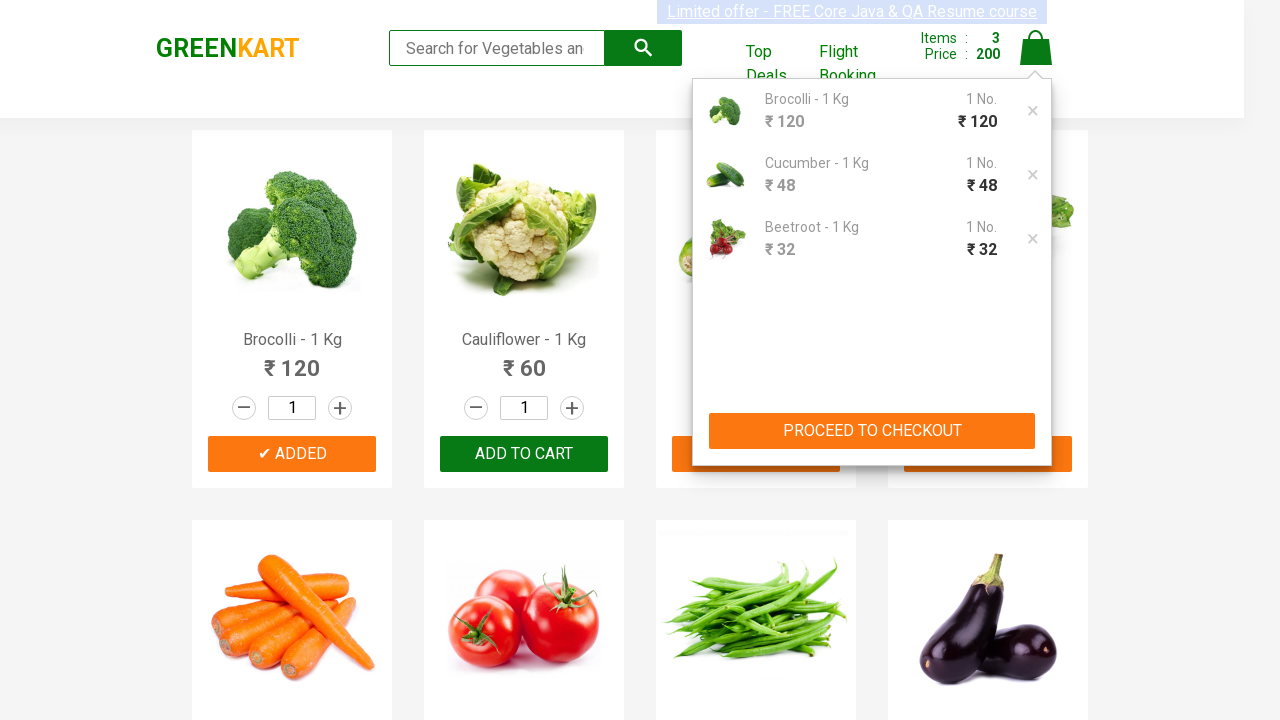

Waited for promo code input field to appear on checkout page
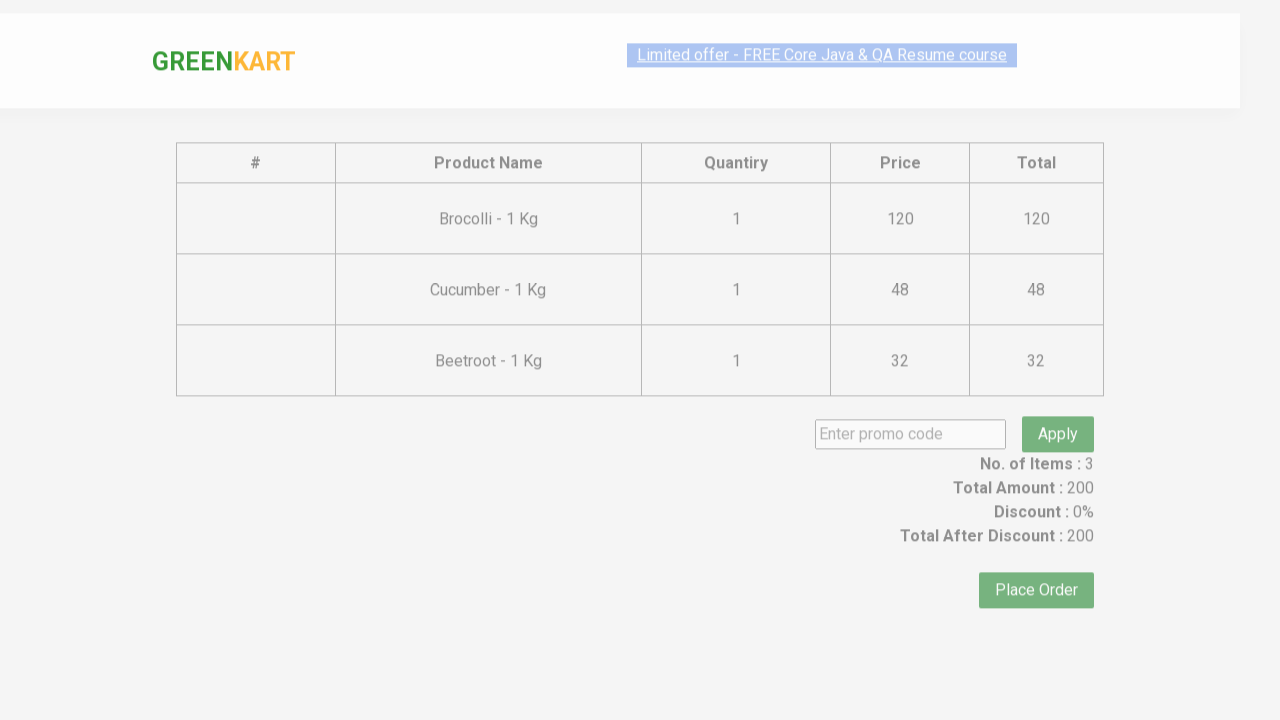

Entered promo code 'rahulshettyacademy' into the promo code field on input.promoCode
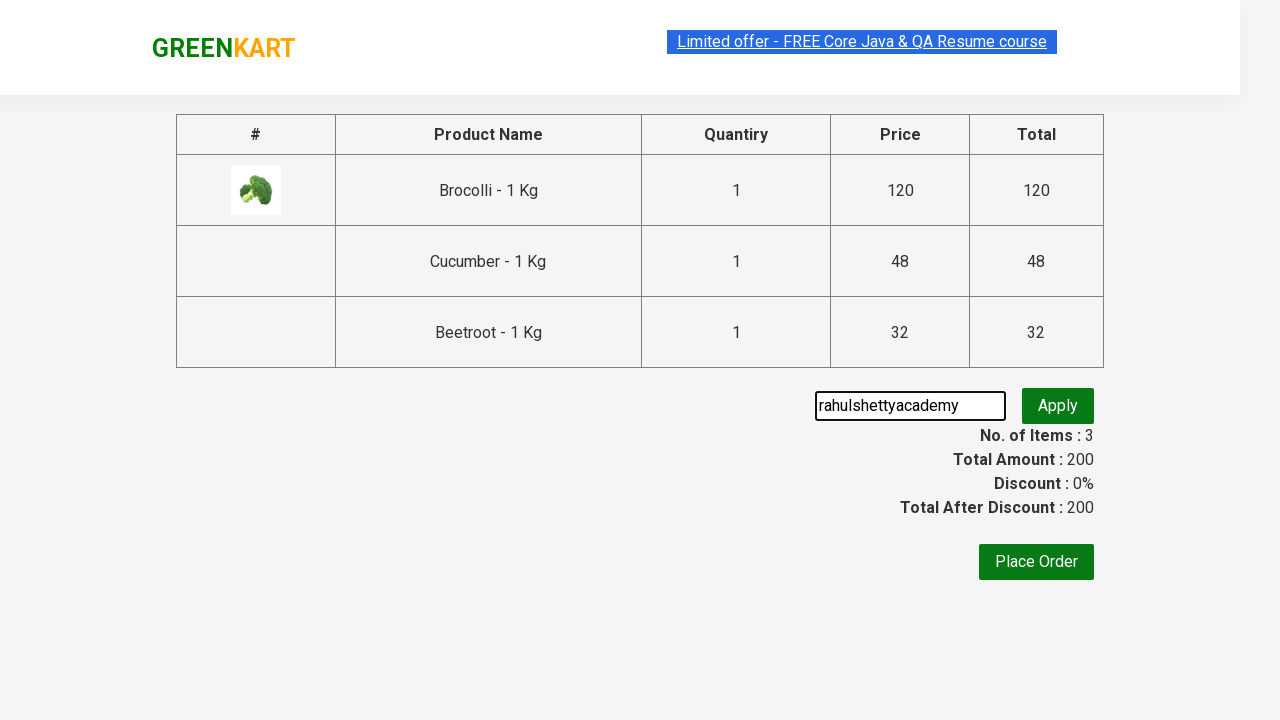

Clicked the 'Apply' button to apply the promo code at (1058, 406) on button.promoBtn
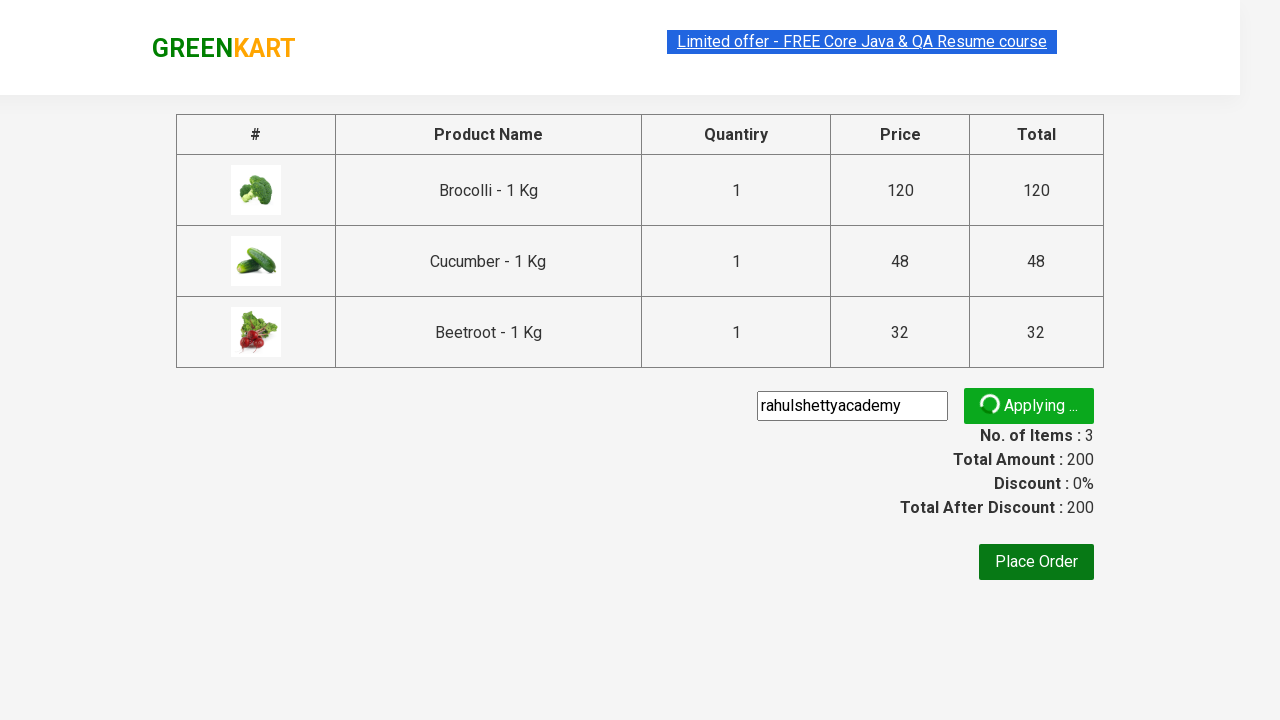

Waited for promo discount message to appear, confirming discount was applied
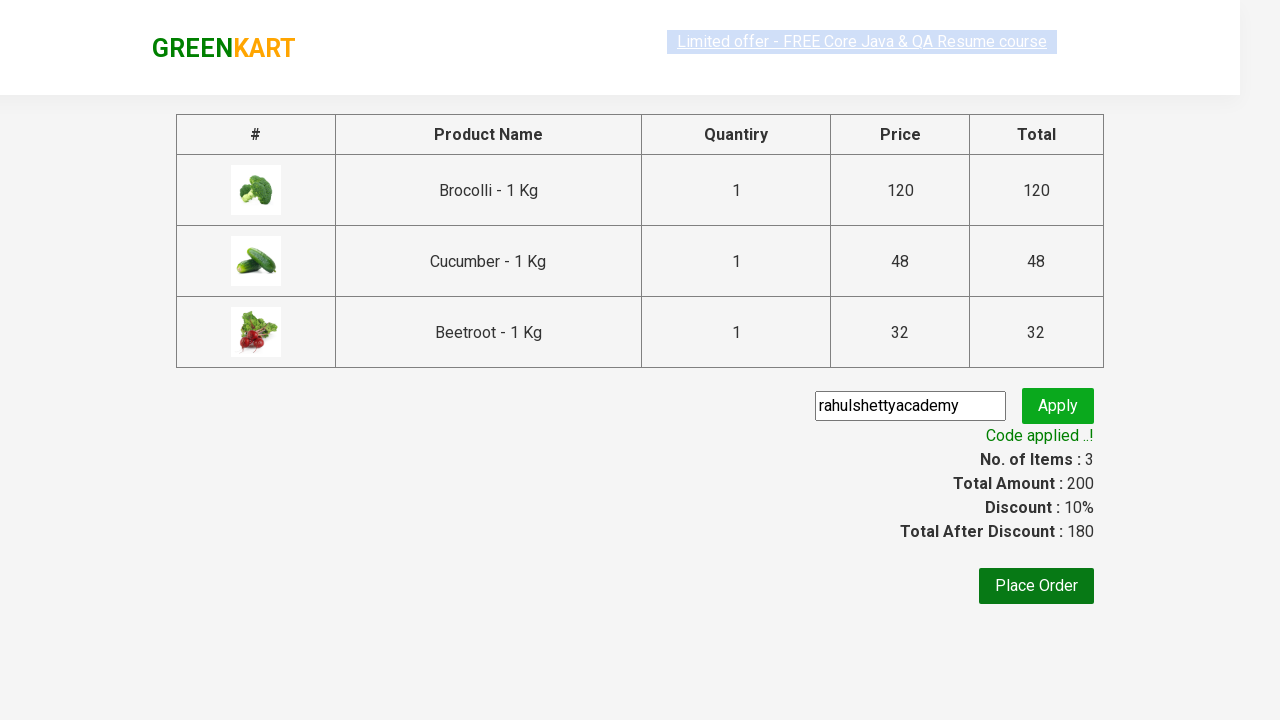

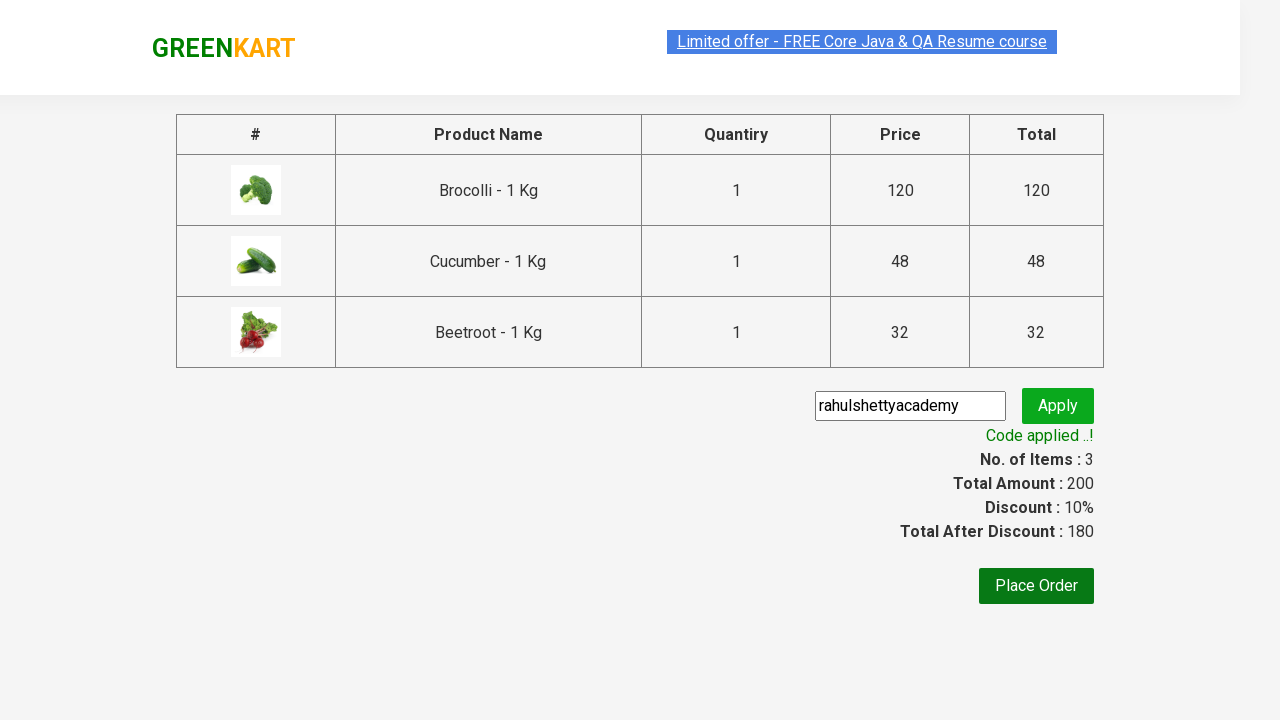